Tests form validation with wrong date format (day/year/month), verifying date error is displayed

Starting URL: https://elenarivero.github.io/ejercicio3/index.html

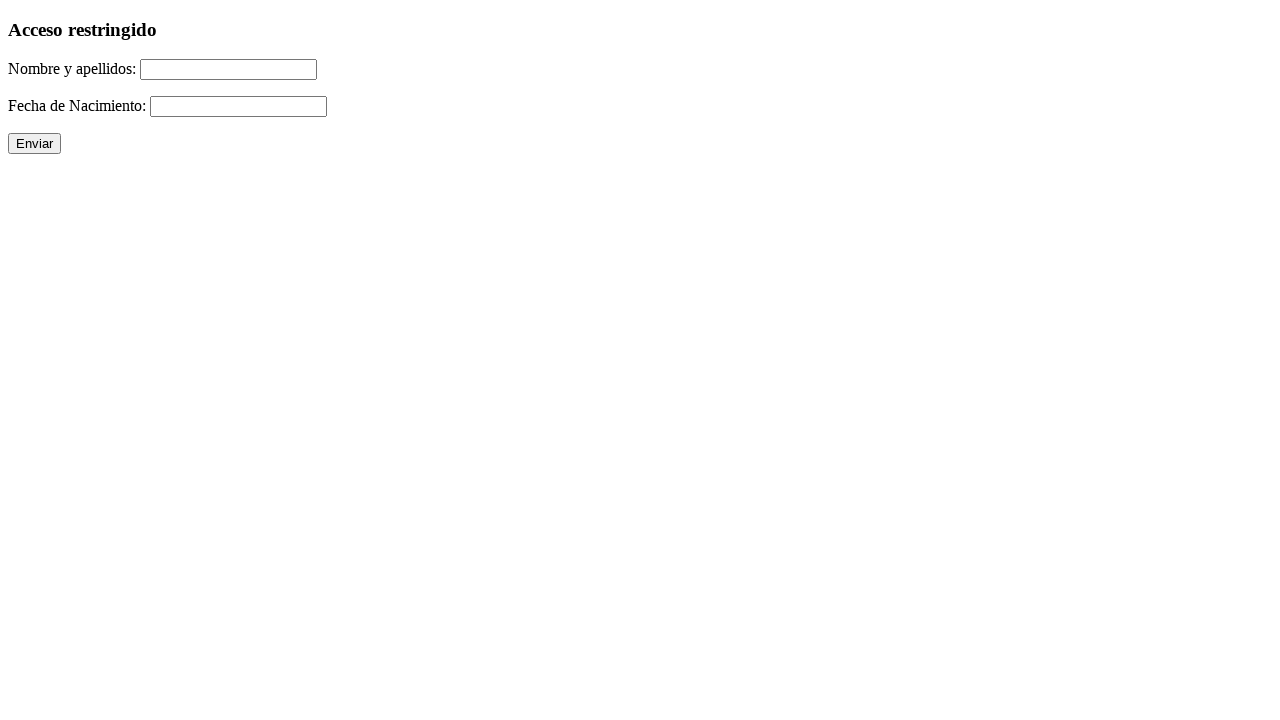

Filled name field with 'Jesus Garcia-Pereira' on #nomap
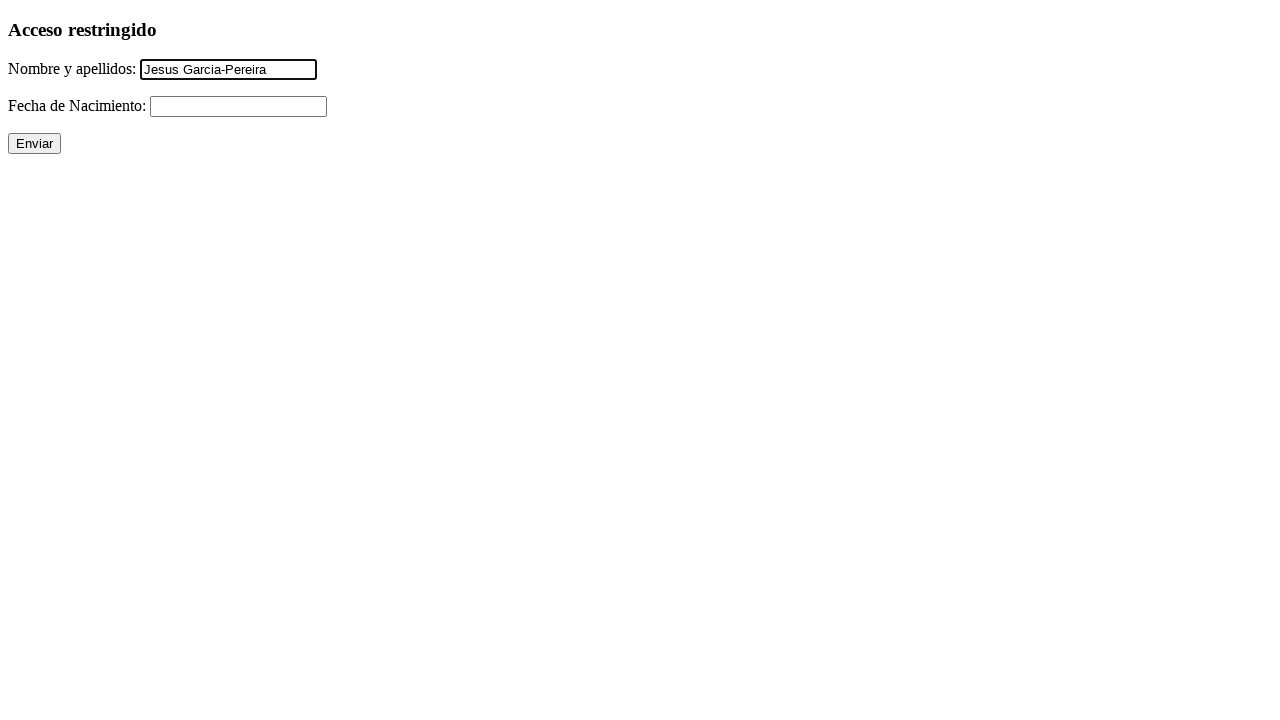

Filled date field with invalid format '21/1990/07' (day/year/month) on #fecha
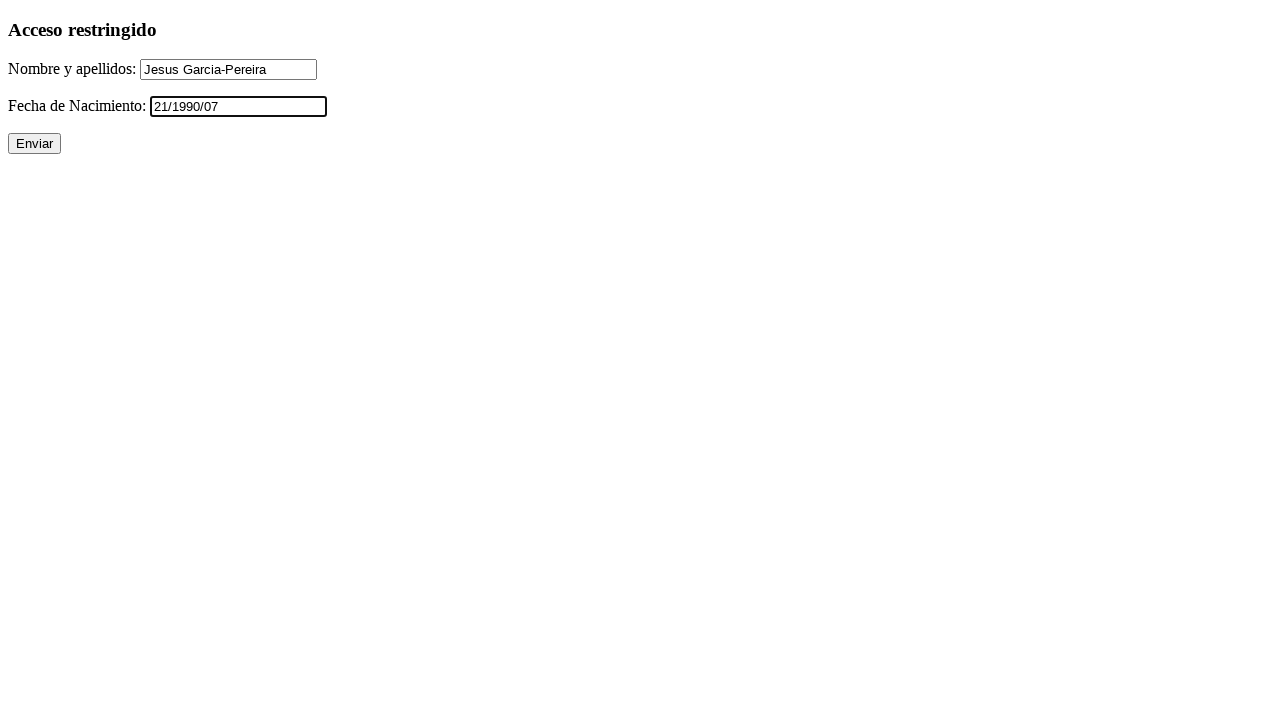

Clicked submit button at (34, 144) on input[value='Enviar']
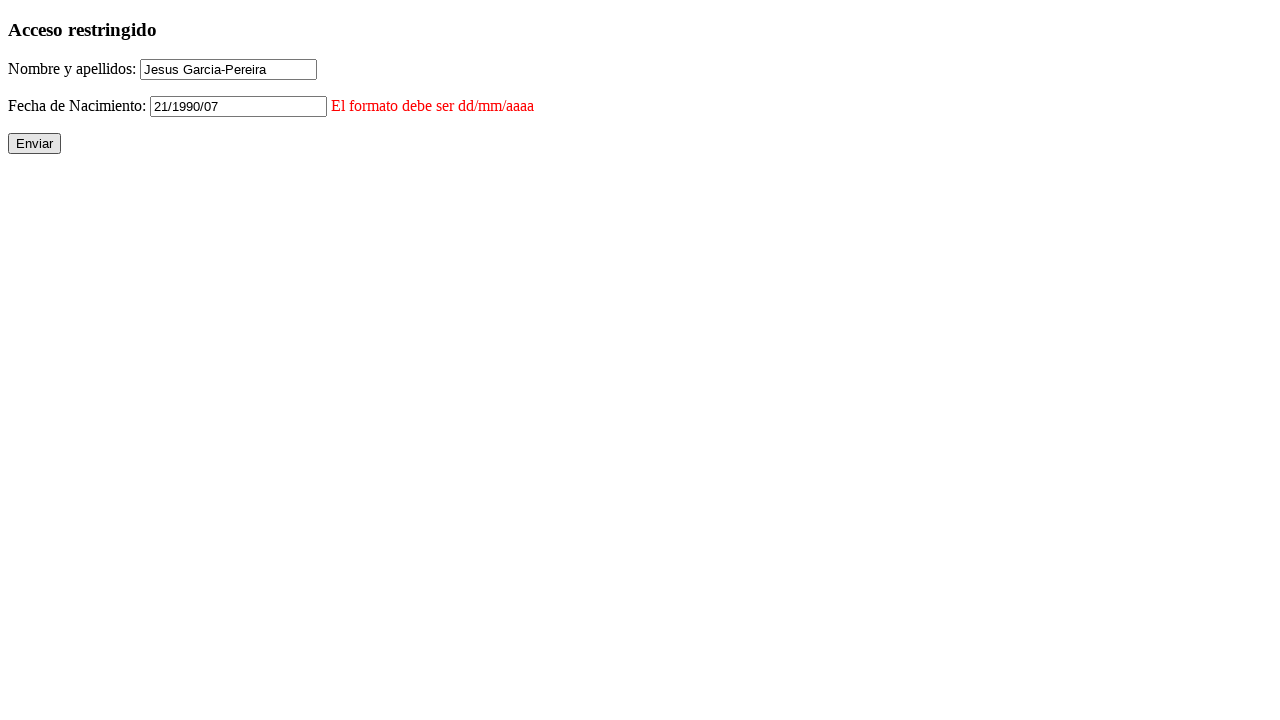

Date error message appeared on page
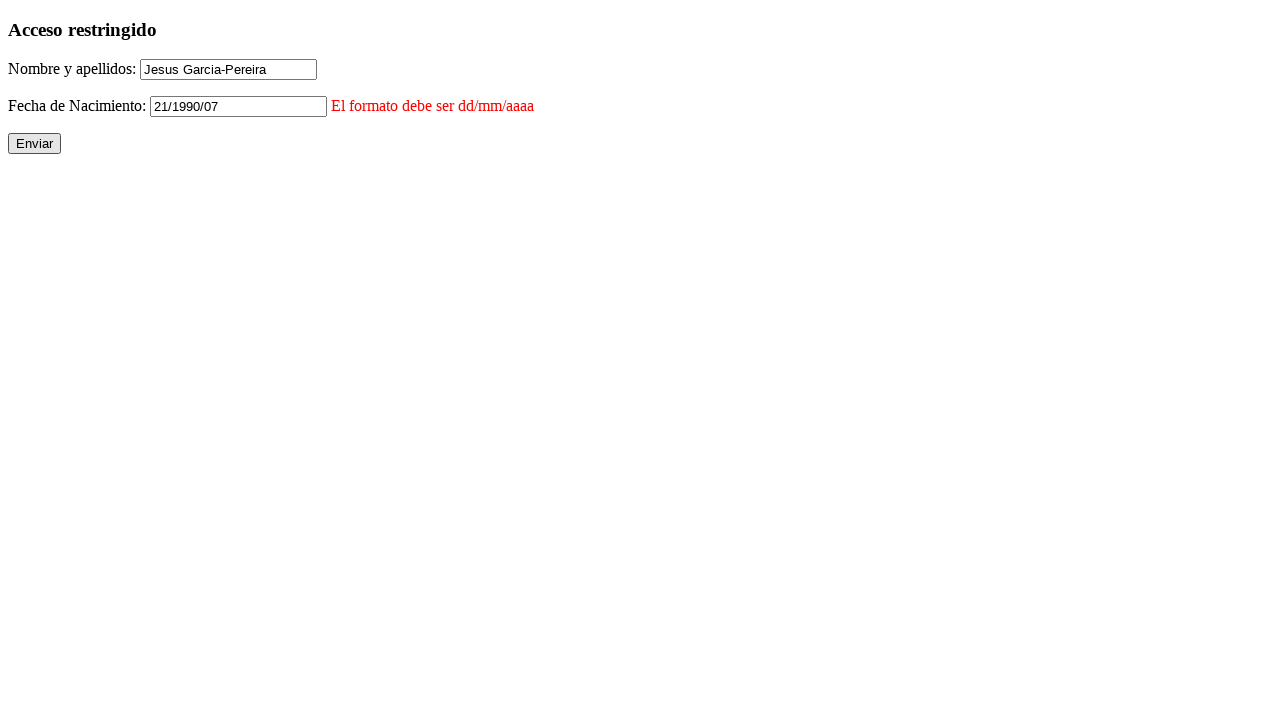

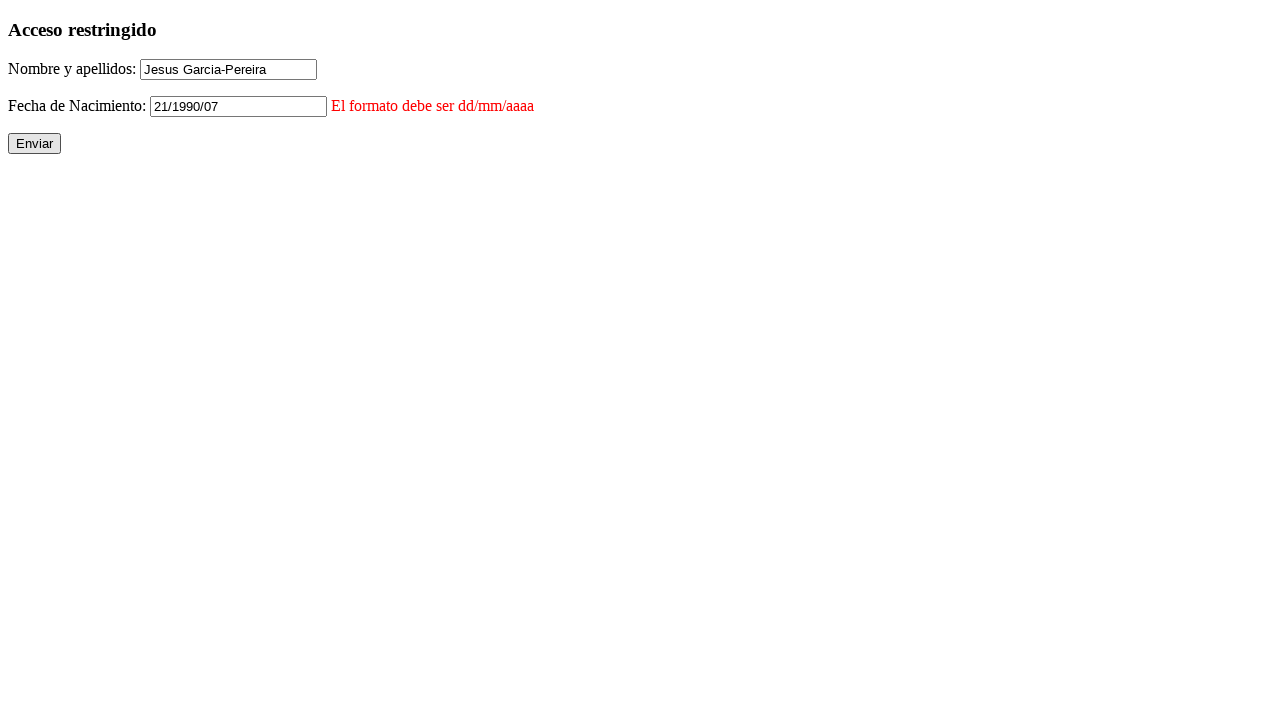